Tests interaction with checkbox elements by checking and verifying checkbox state

Starting URL: https://the-internet.herokuapp.com/

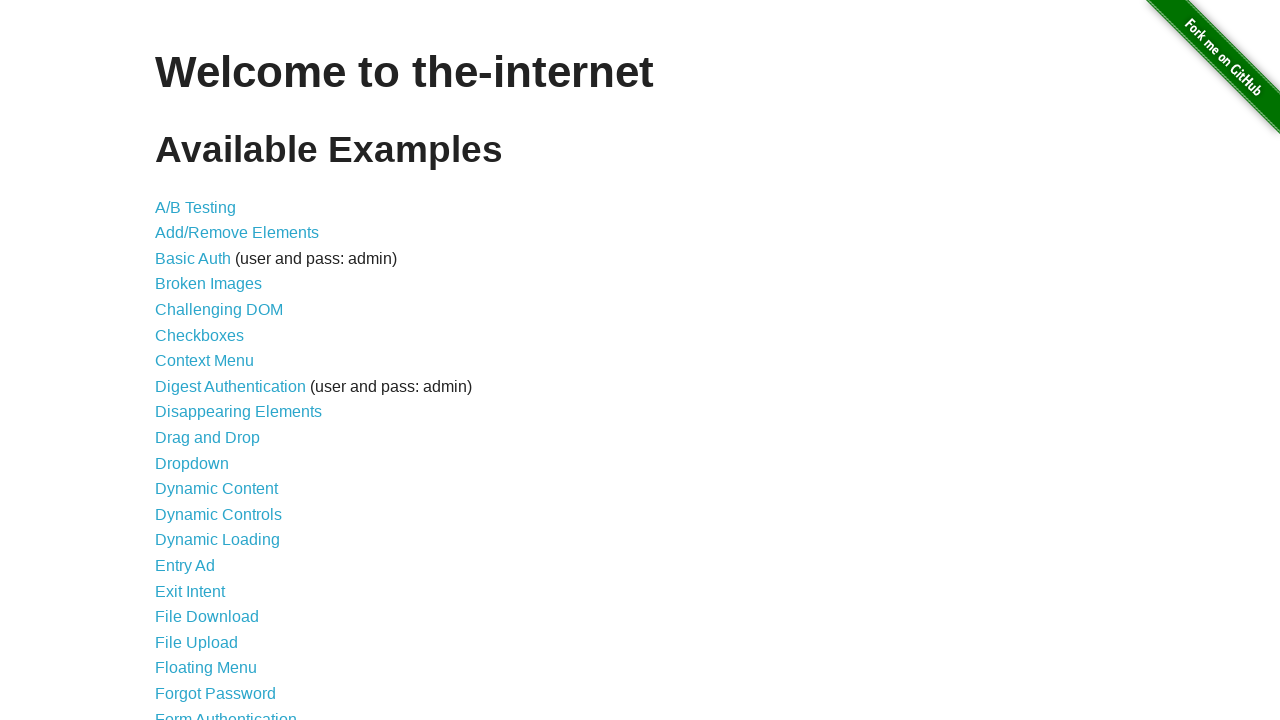

Clicked Checkboxes link at (200, 335) on text=Checkboxes
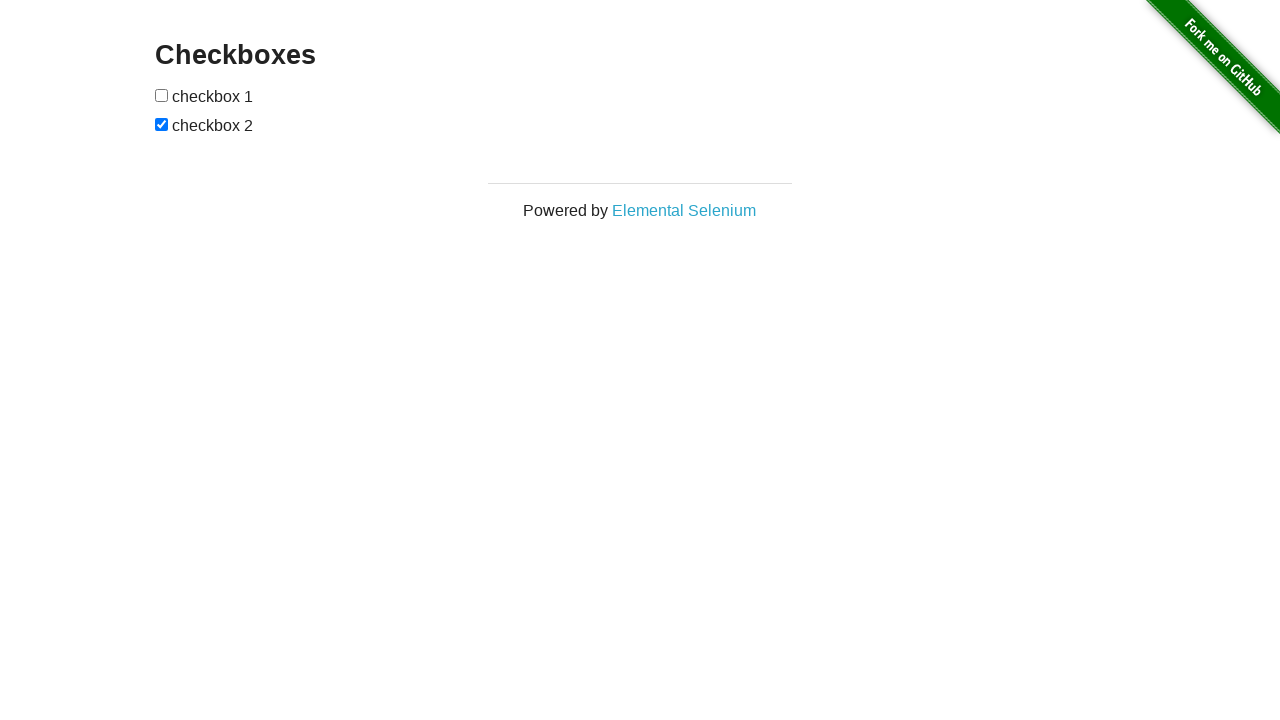

Waited for checkbox elements to load
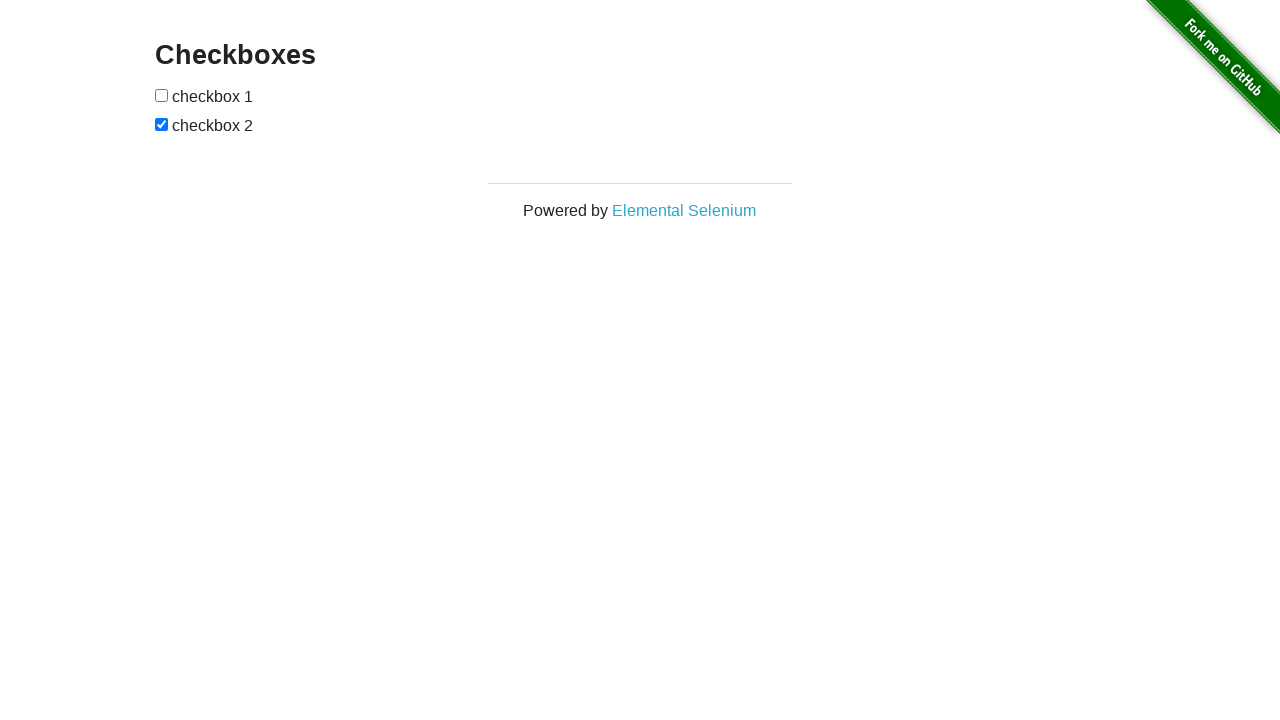

Checked the first checkbox element at (162, 95) on input[type='checkbox']:nth-of-type(1)
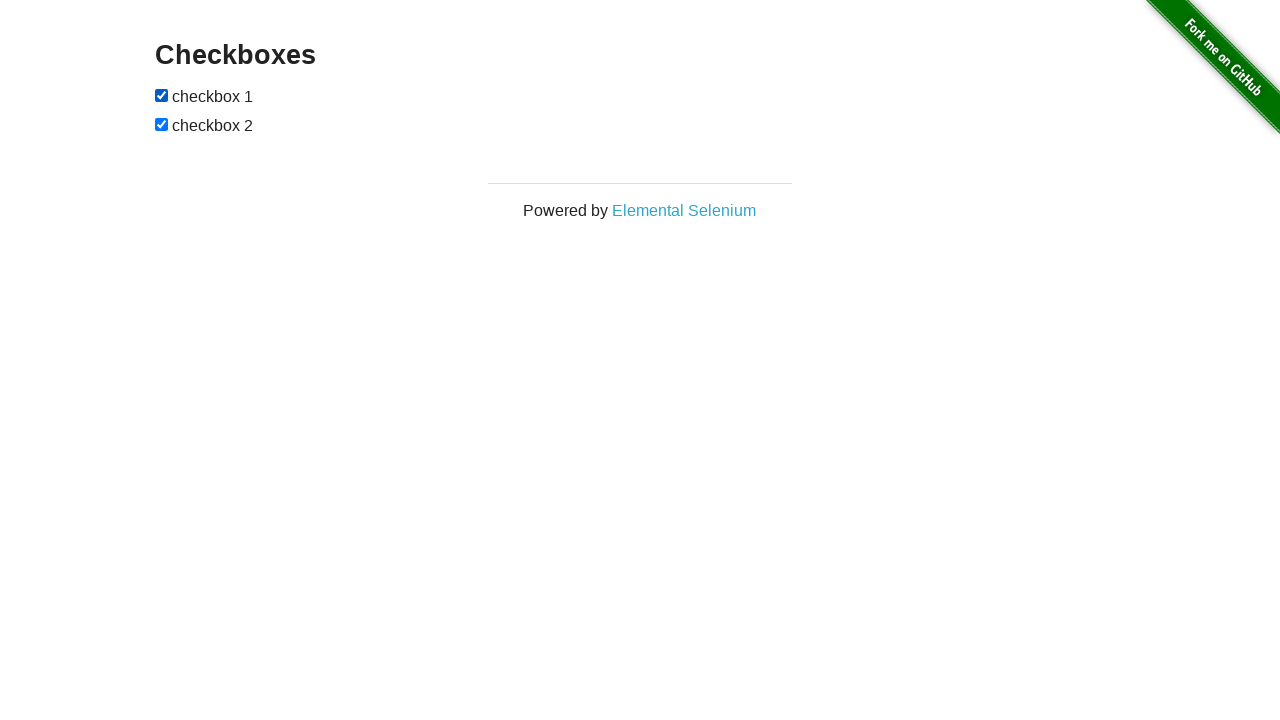

Verified that the first checkbox is in checked state
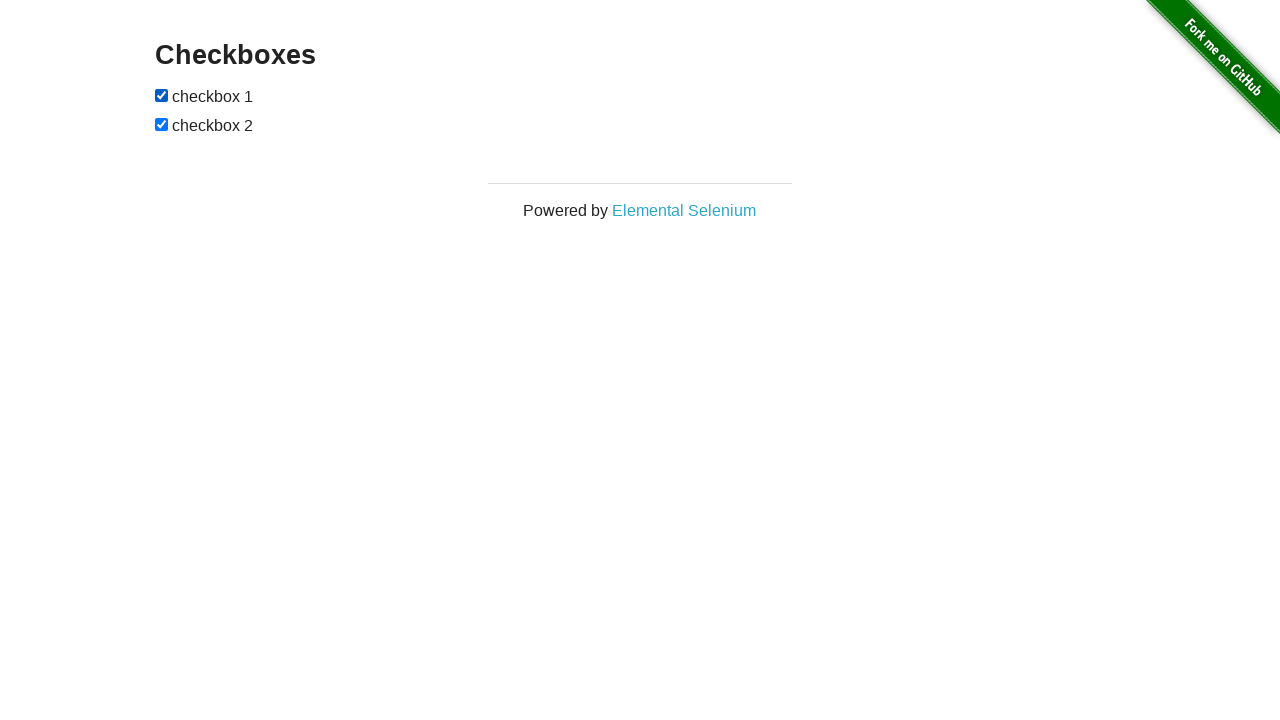

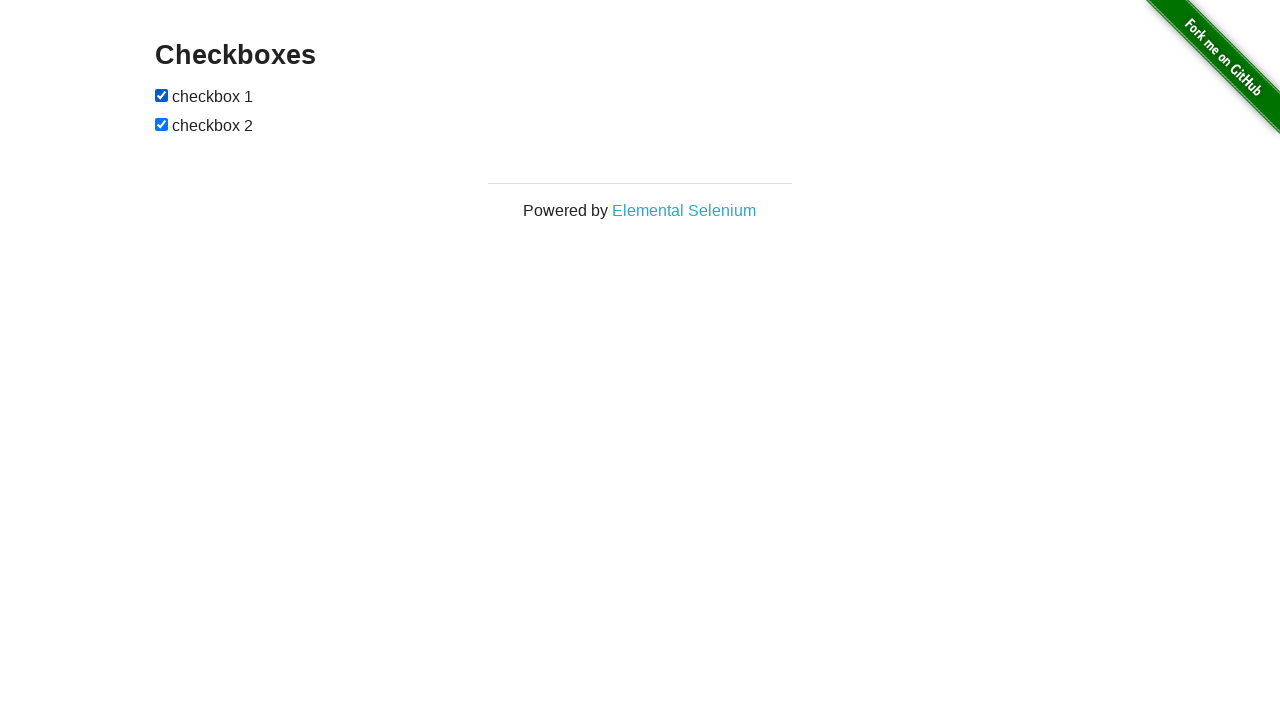